Tests horizontal scrolling functionality by opening a new tab via link click, switching to a window, and performing a horizontal scroll action.

Starting URL: https://demoapps.qspiders.com/ui/scroll/newHorizontal?scenario=1

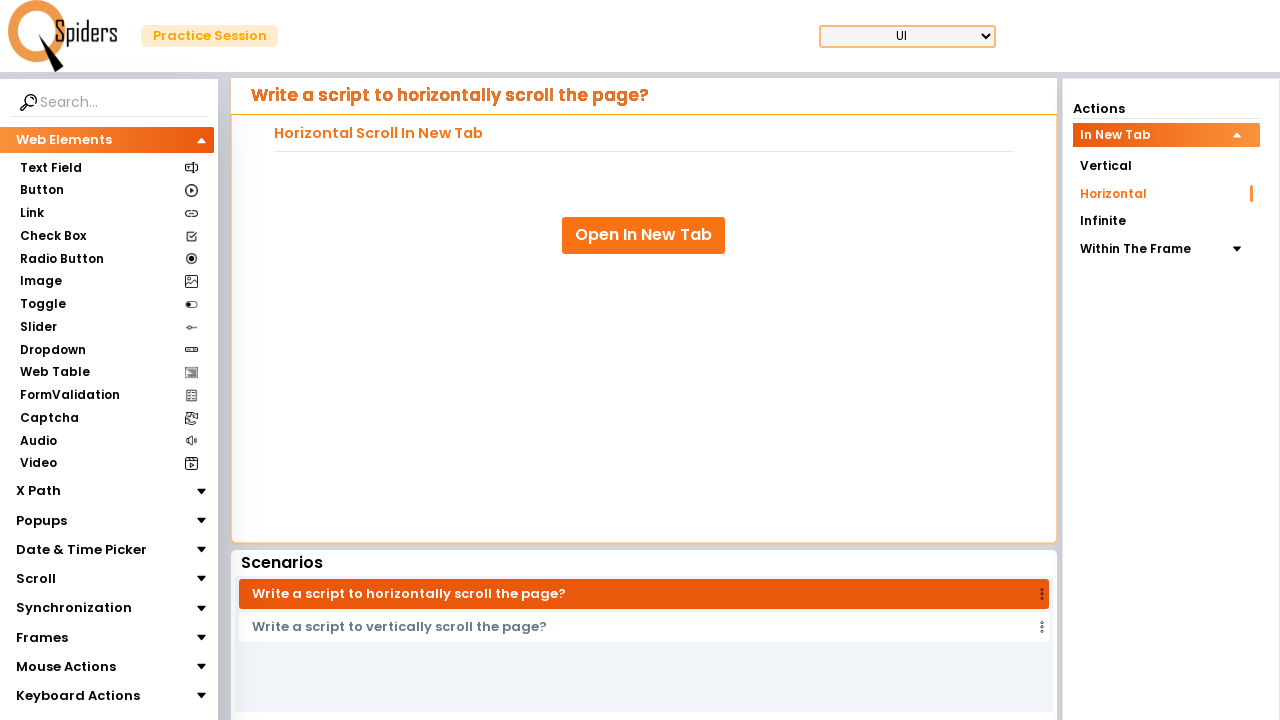

Clicked 'Open In New Tab' link to open new tab at (644, 235) on xpath=//a[text()='Open In New Tab']
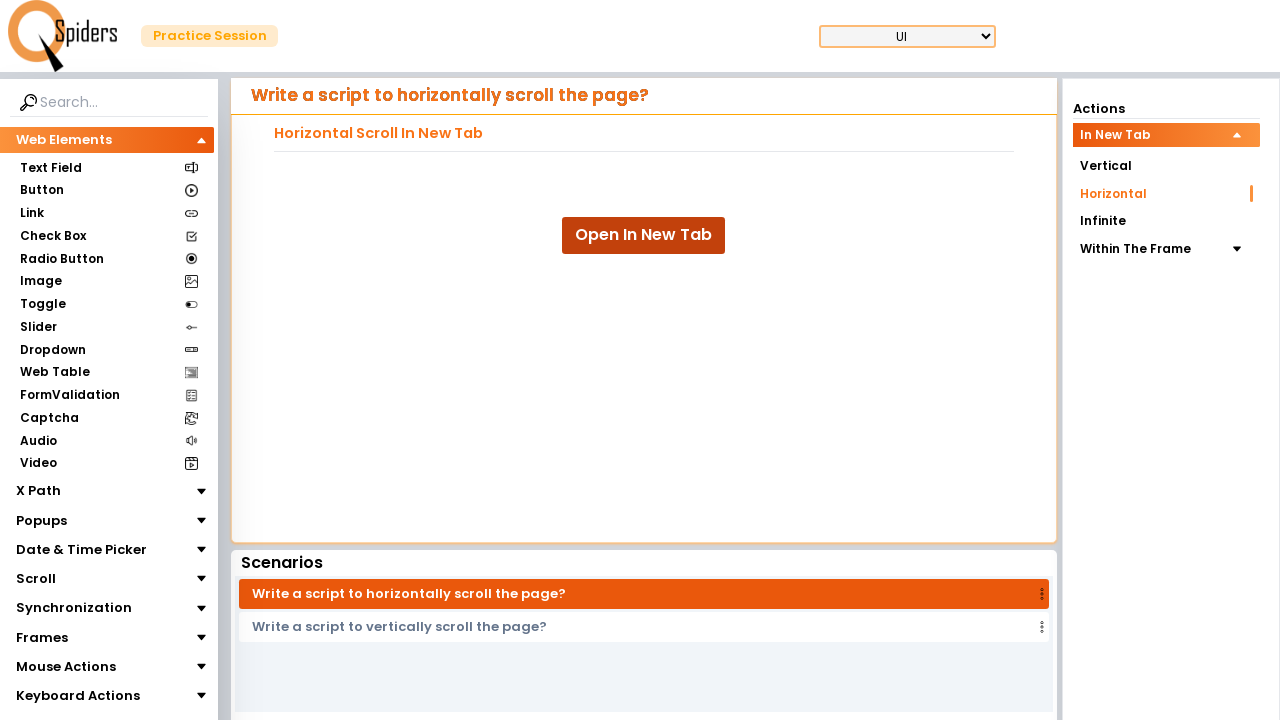

Switched to newly opened tab/window
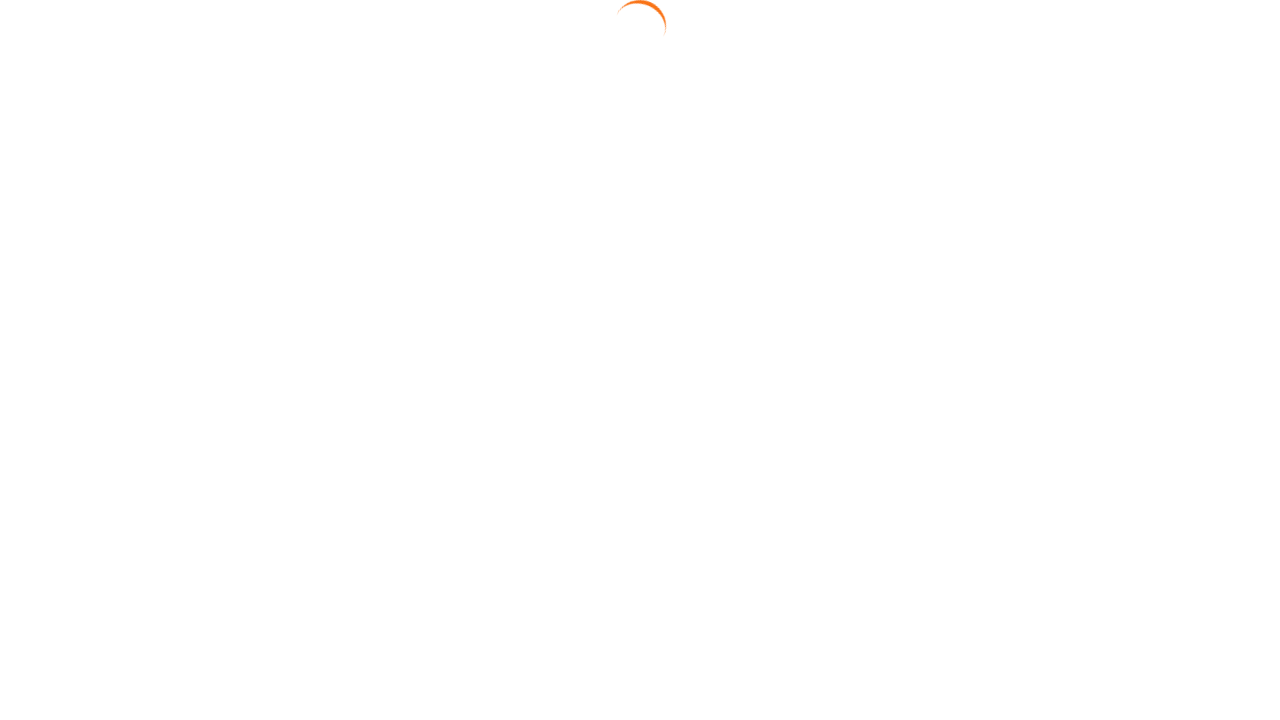

New page finished loading
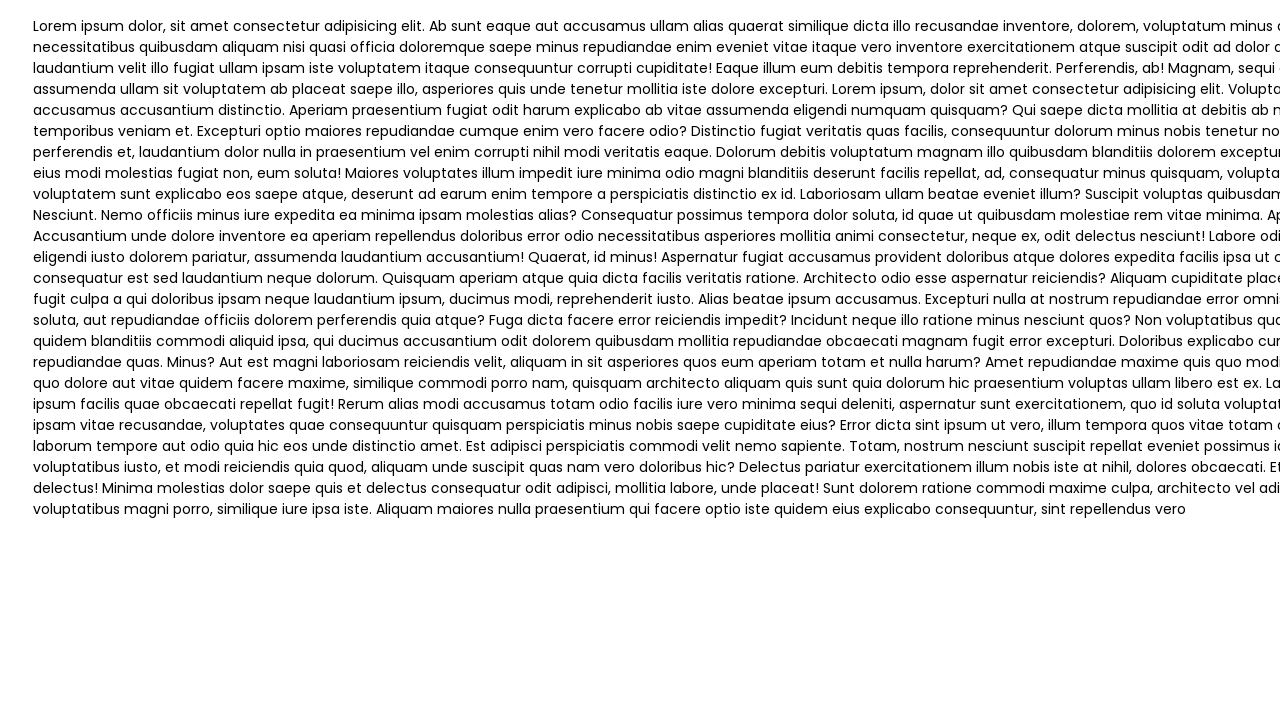

Performed horizontal scroll 500 pixels to the right
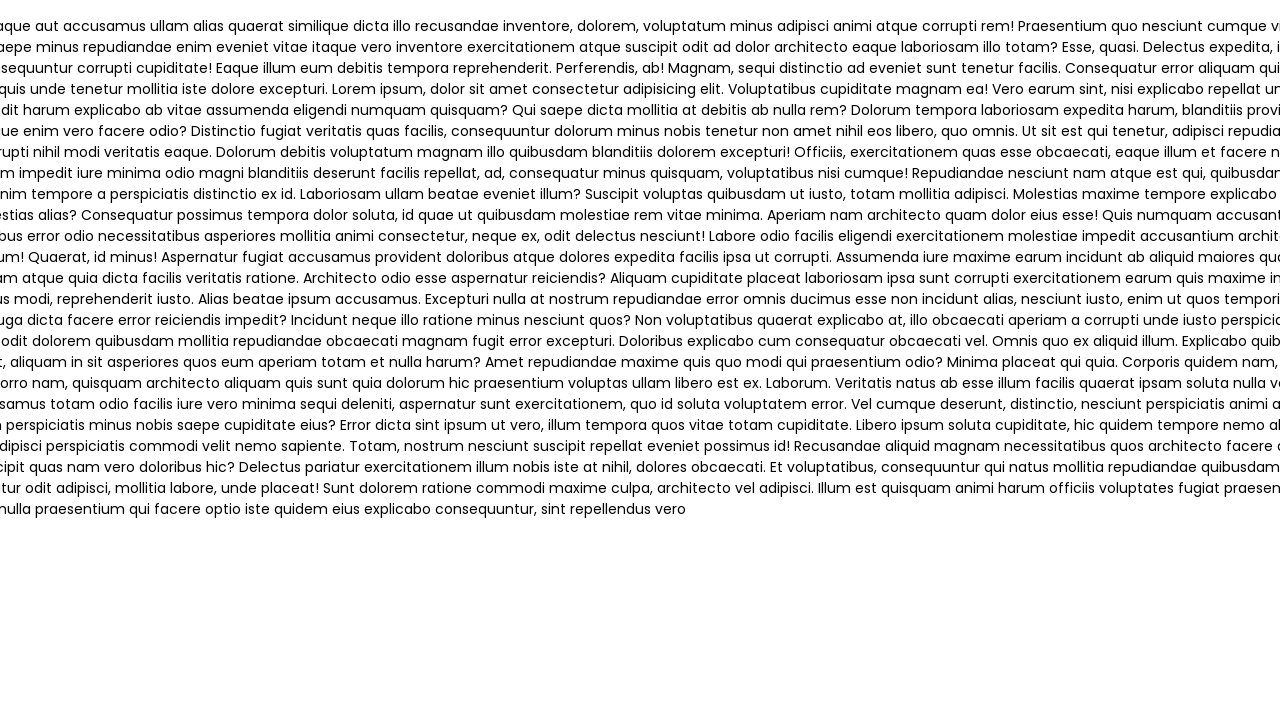

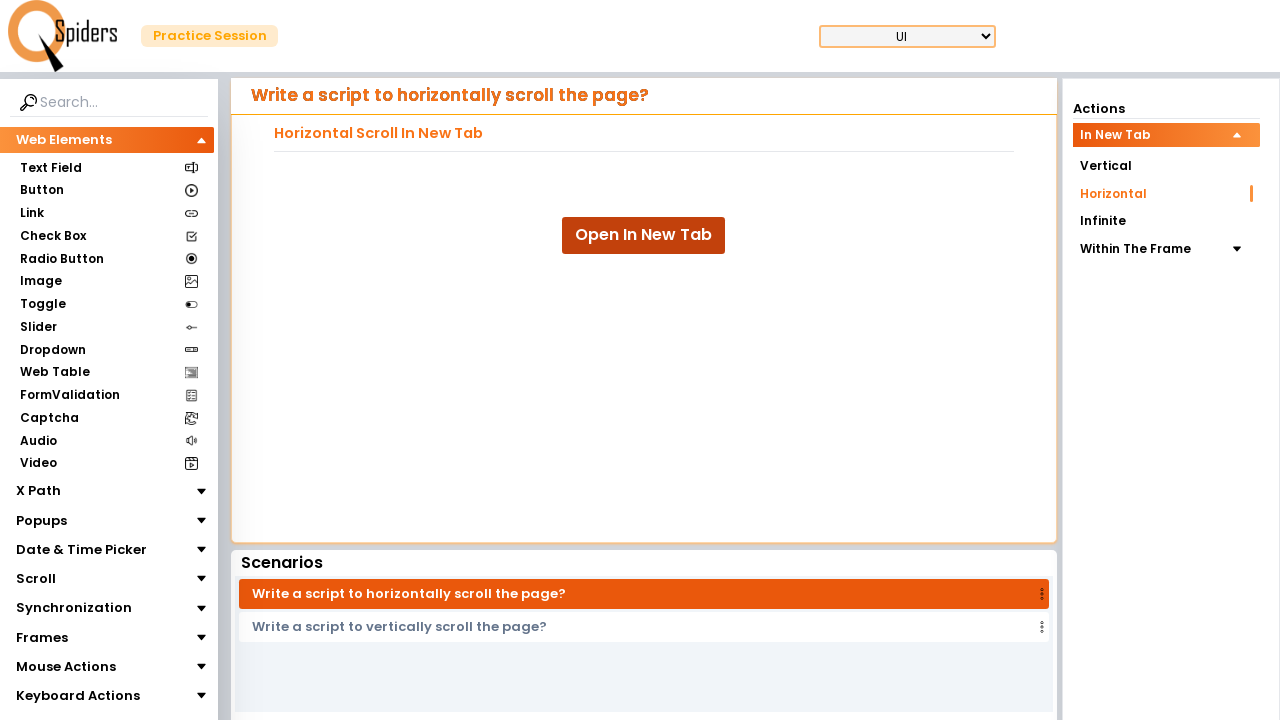